Simple test that navigates to Flipkart homepage to demonstrate WebDriver's get URL method

Starting URL: https://www.flipkart.com/

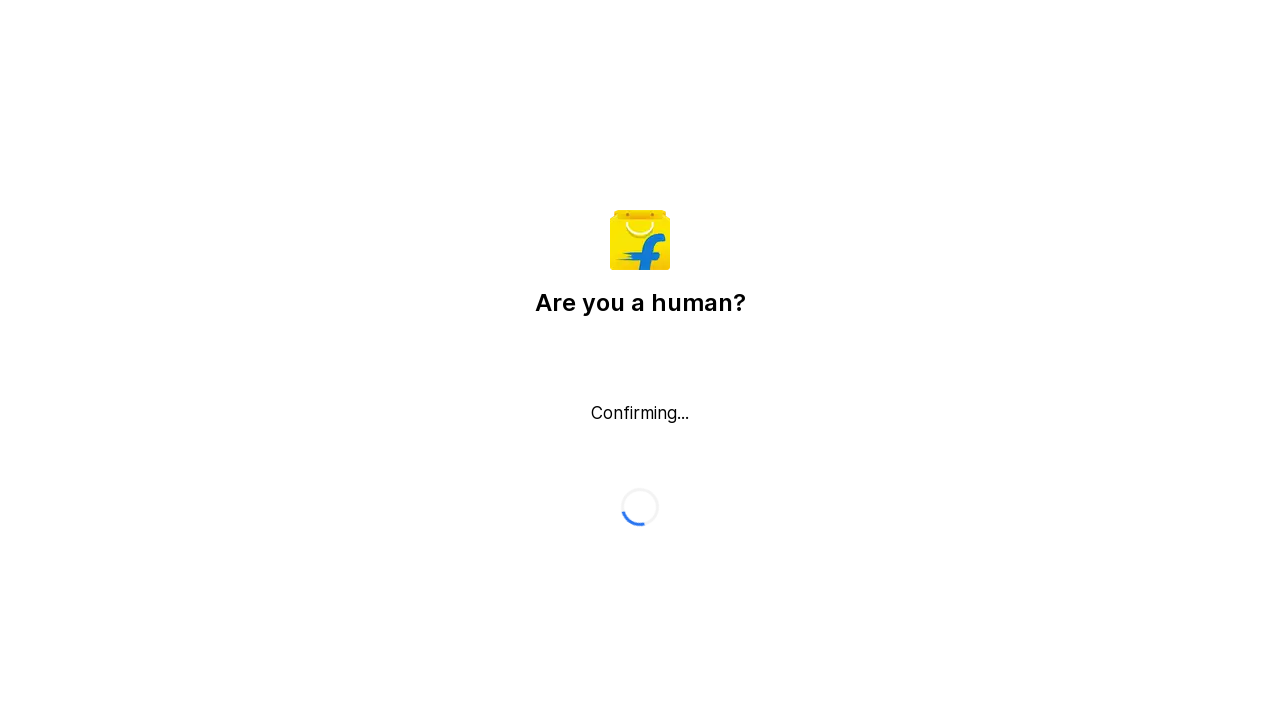

Waited for Flipkart homepage to load (DOM content loaded)
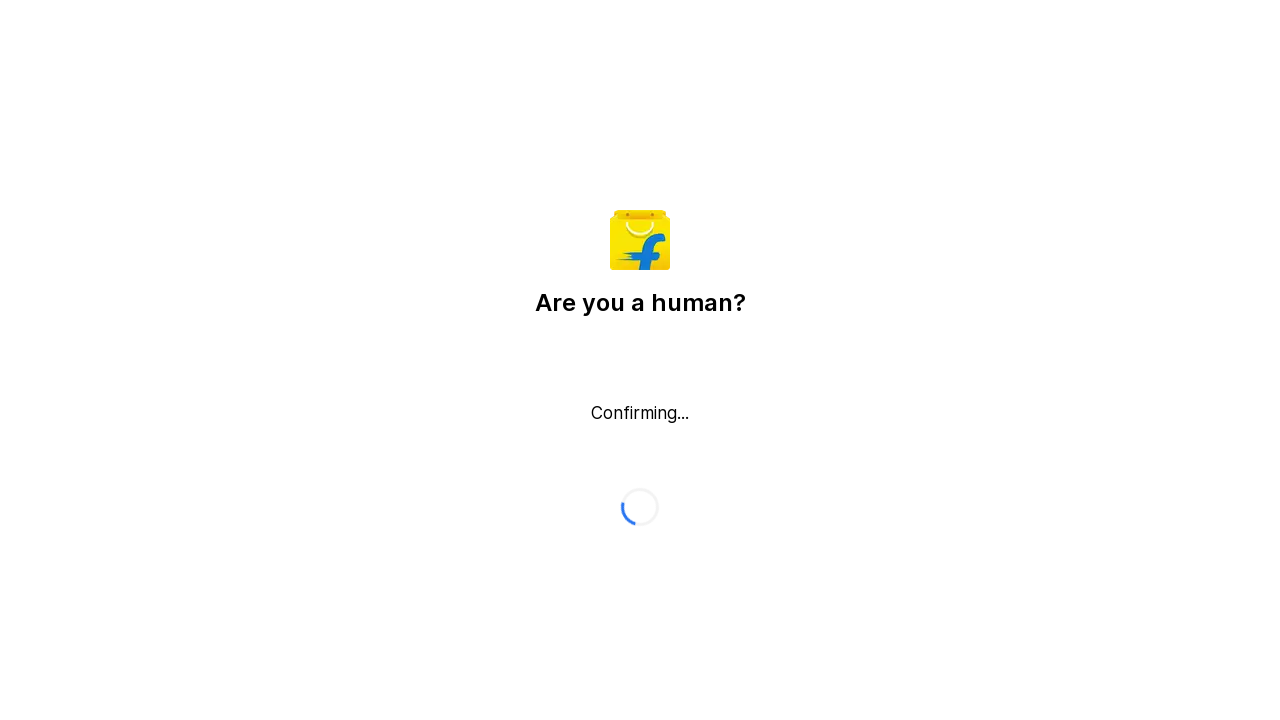

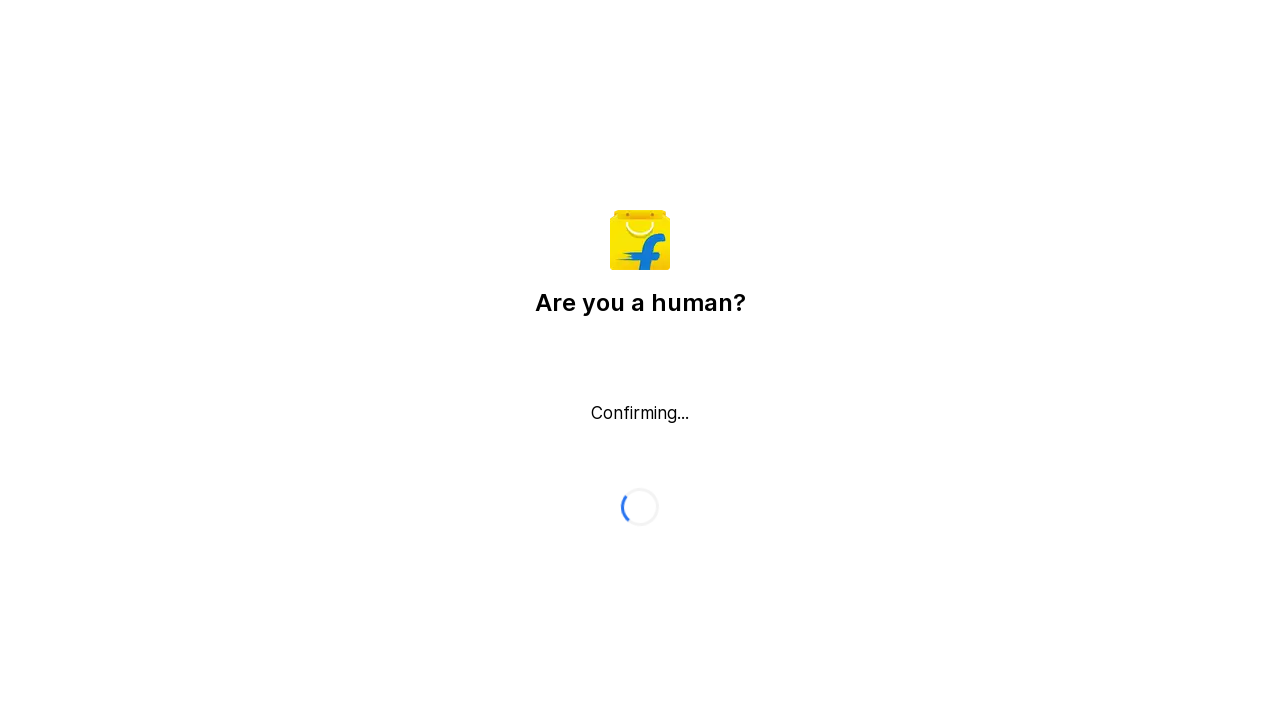